Tests dynamic loading functionality by clicking a button and waiting for hidden content to appear

Starting URL: https://the-internet.herokuapp.com/dynamic_loading/1

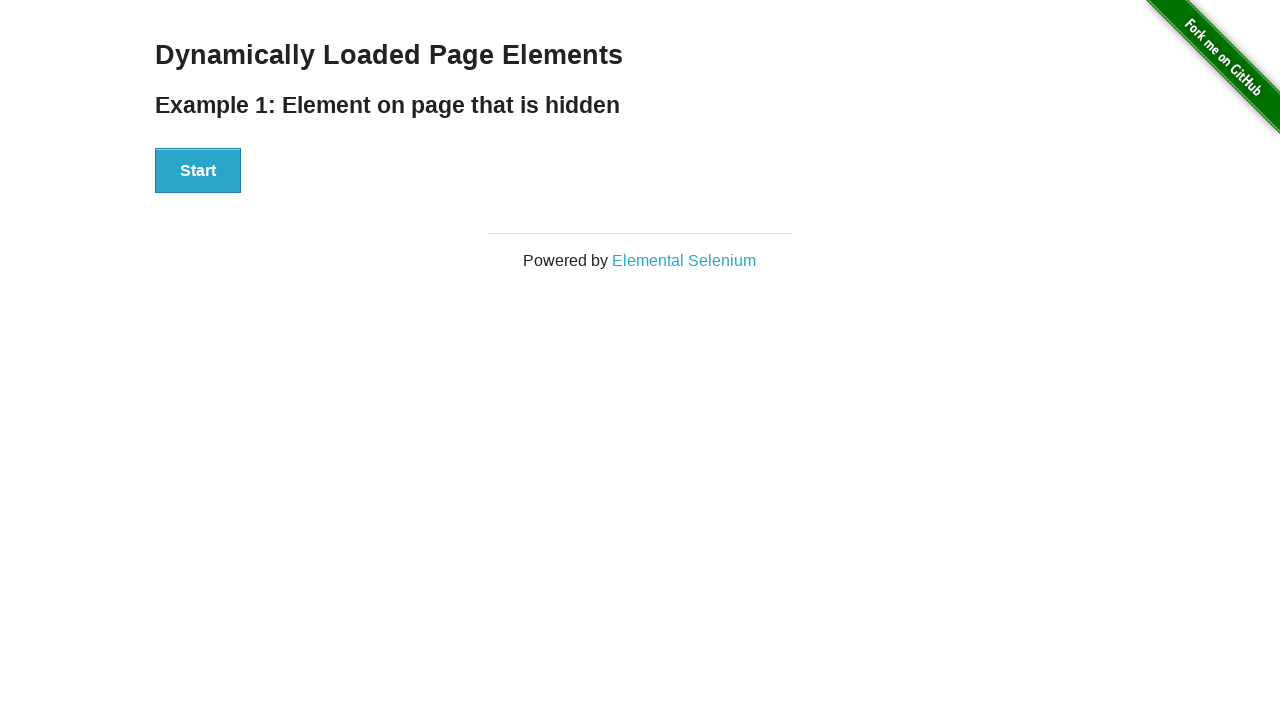

Clicked start button to trigger dynamic loading at (198, 171) on button
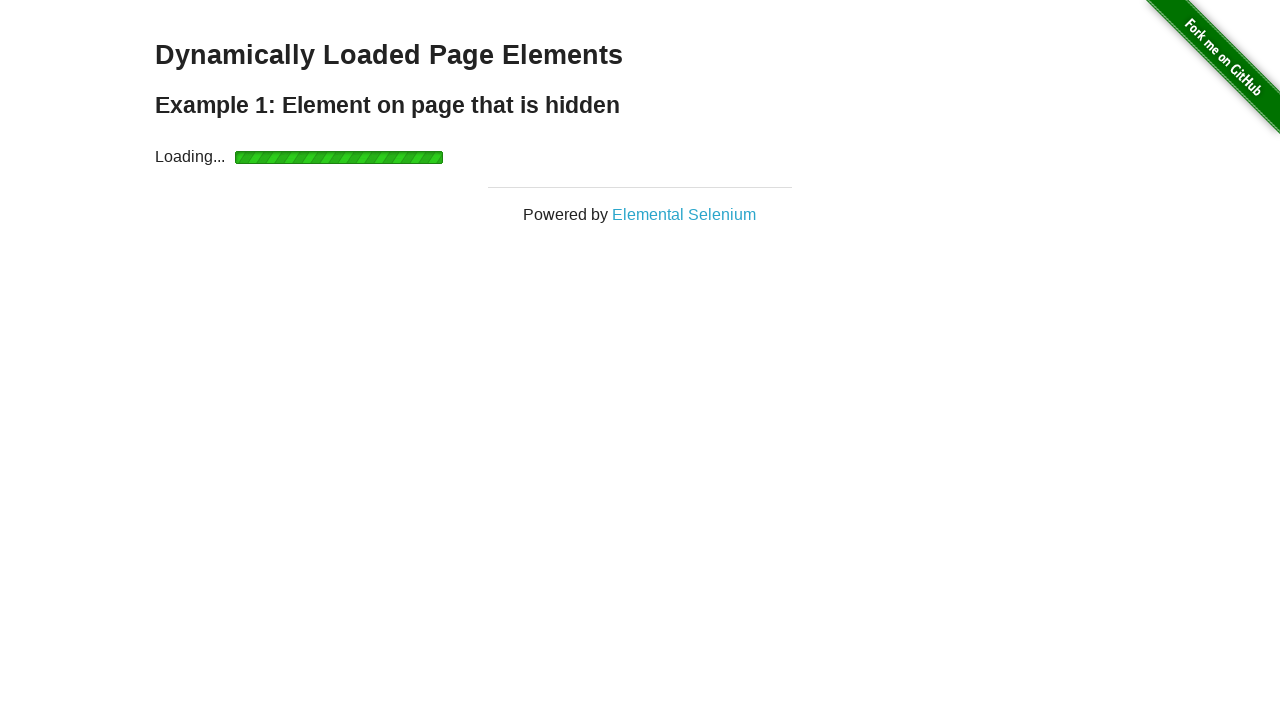

Hidden content appeared after dynamic loading
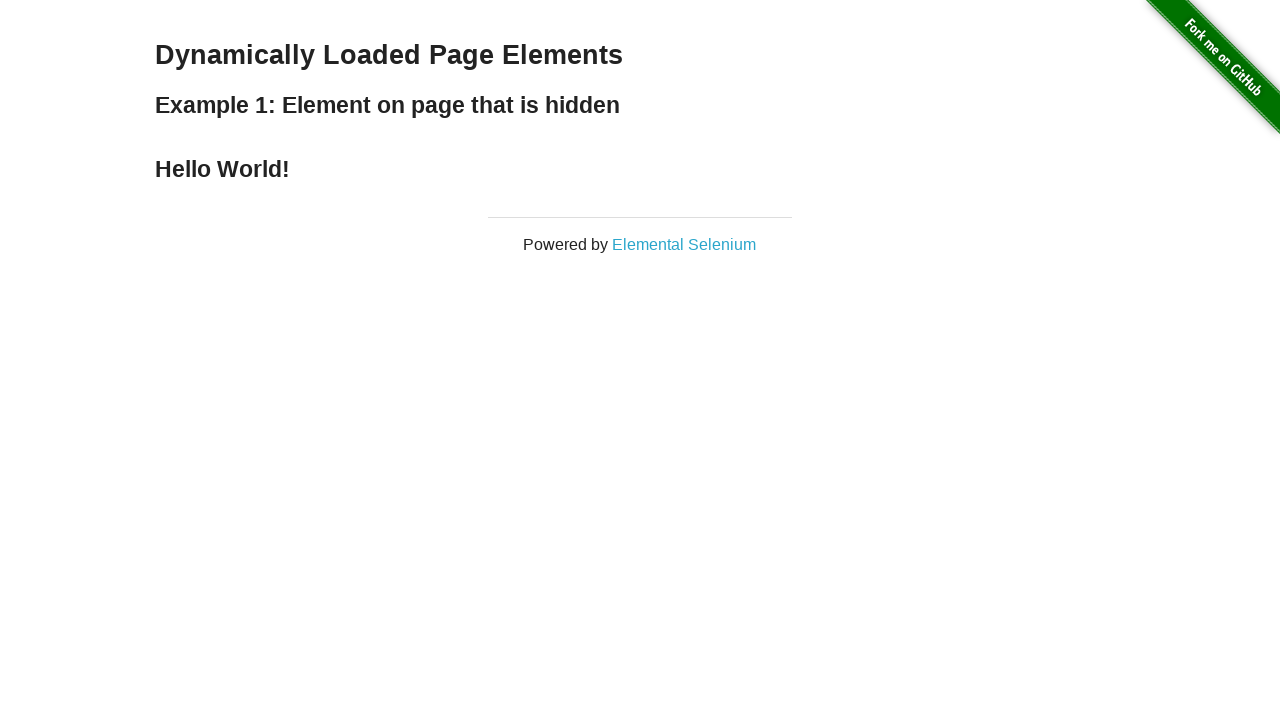

Retrieved loaded text: Hello World!
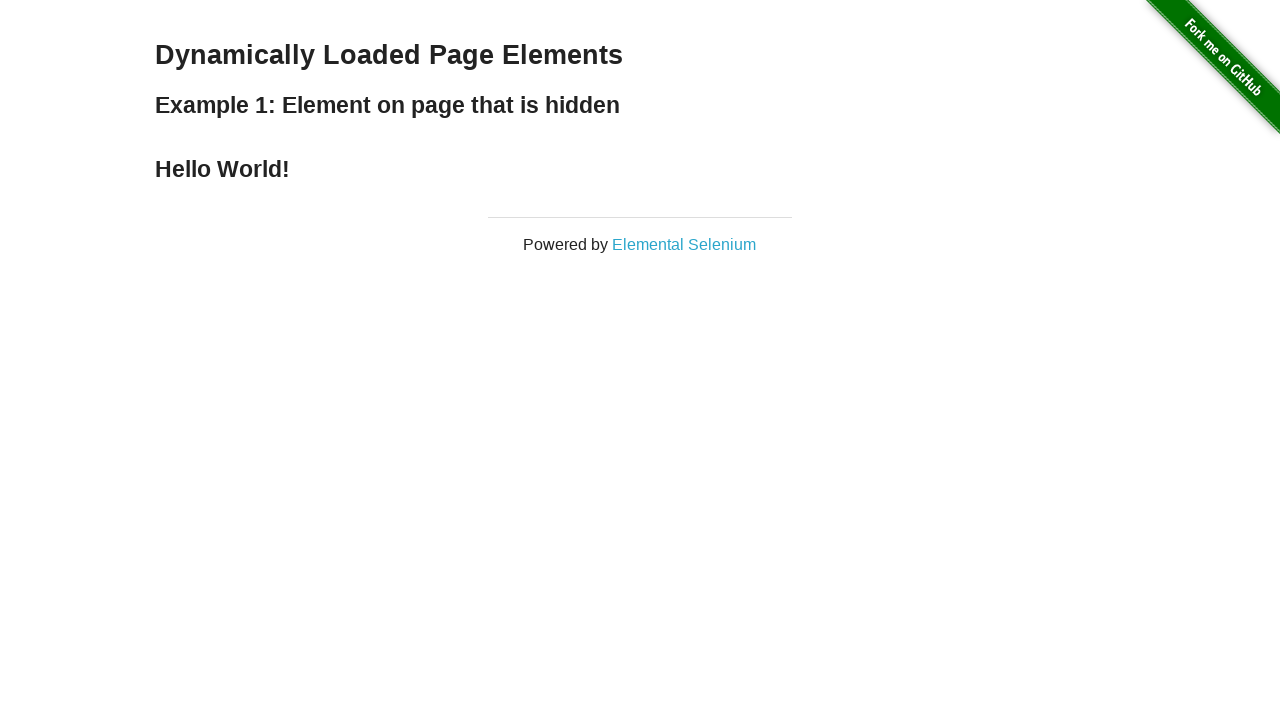

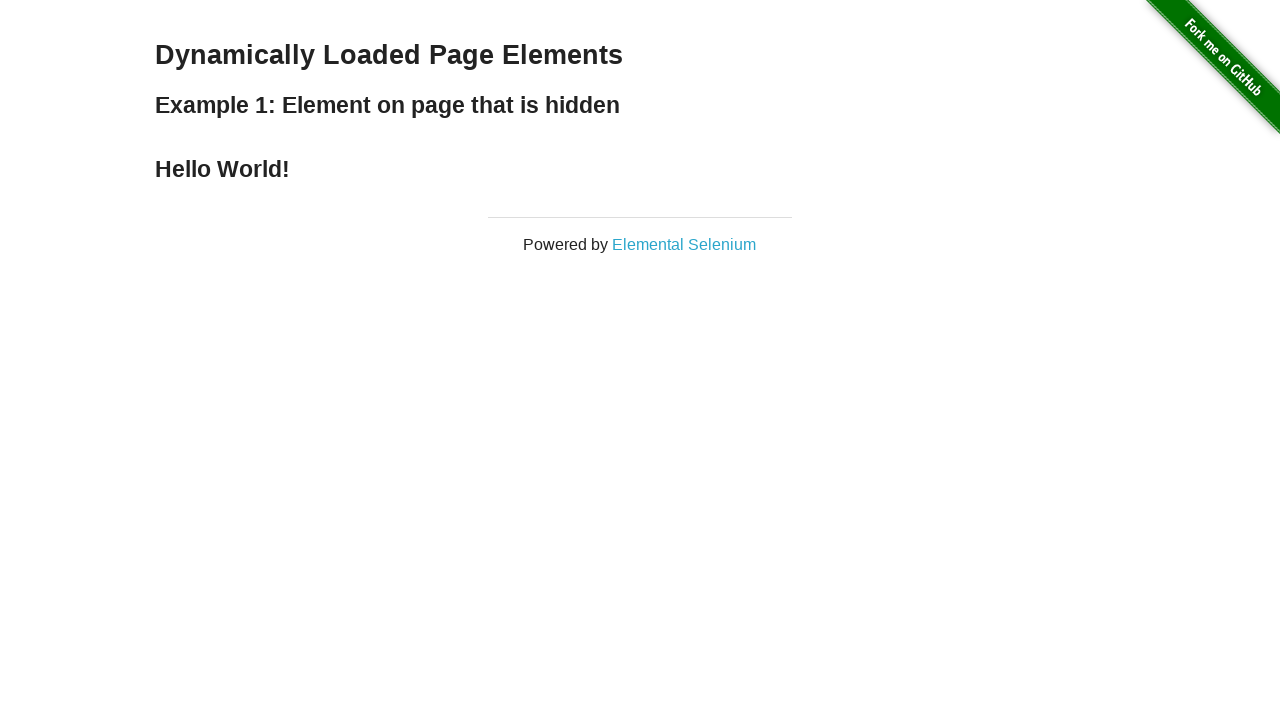